Tests drag and drop functionality by dragging an element from source to target using the dragAndDrop method

Starting URL: https://jqueryui.com/droppable/

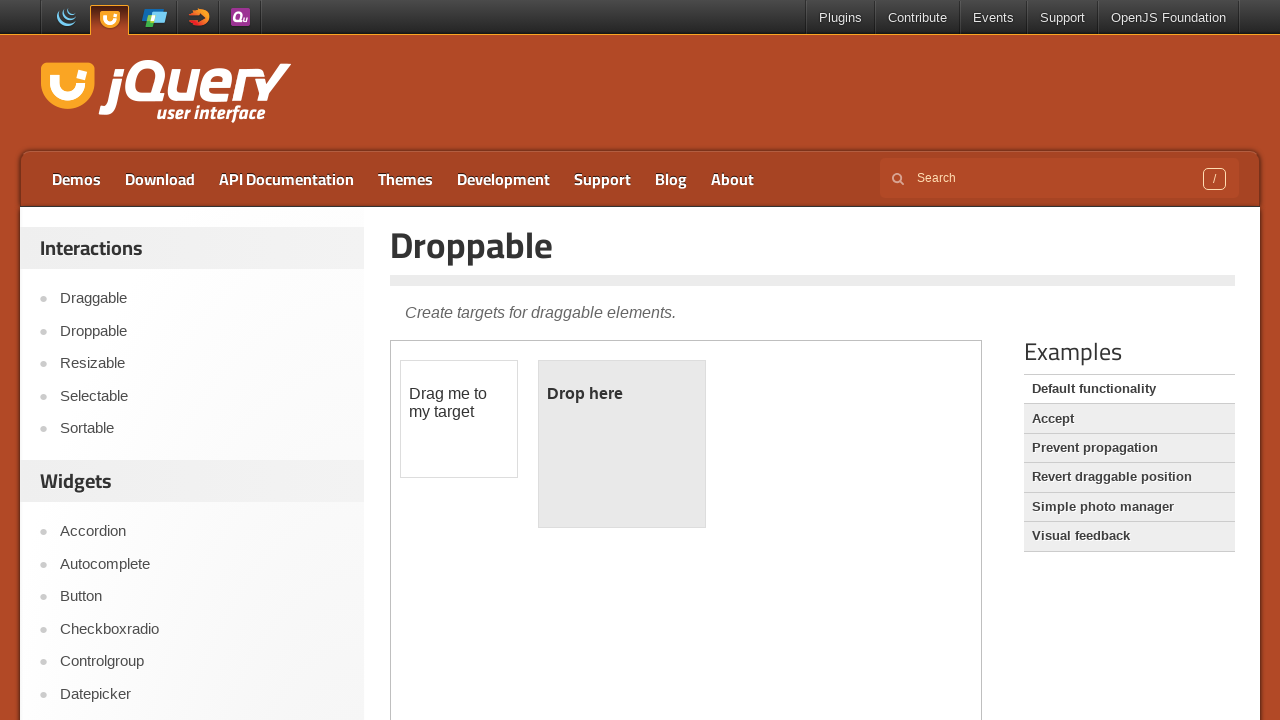

Located iframe containing drag and drop demo
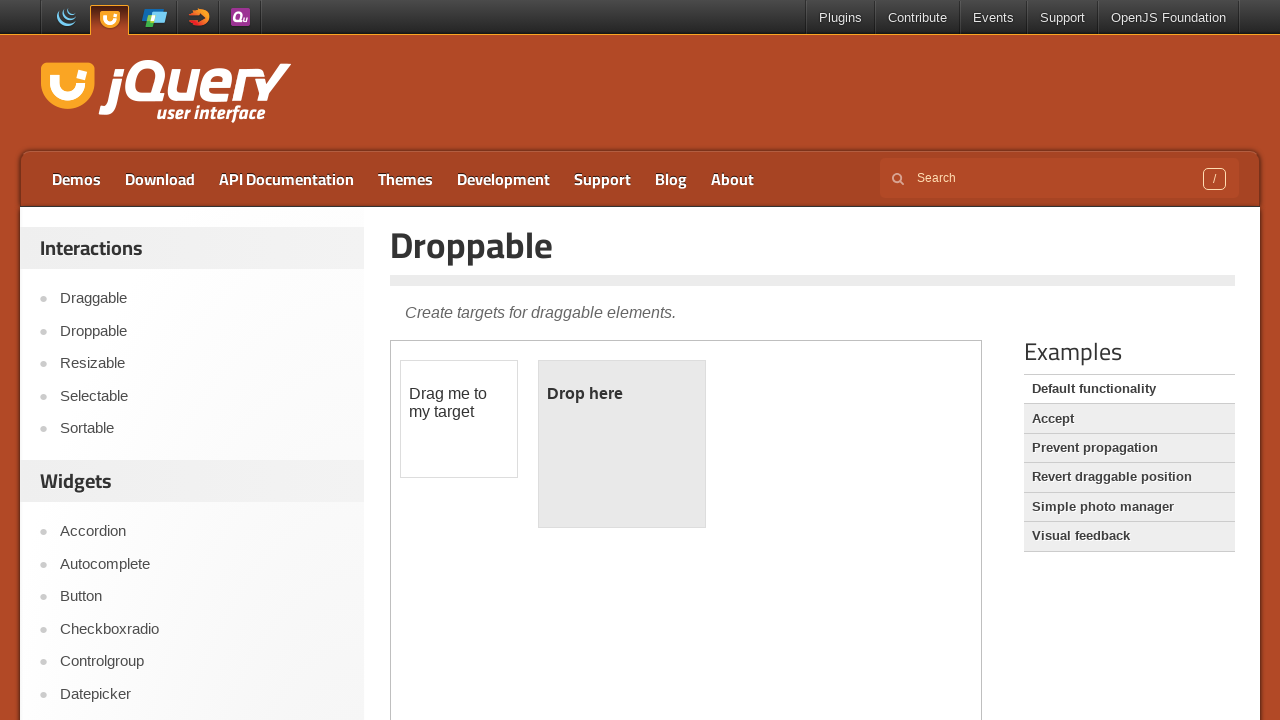

Located draggable source element
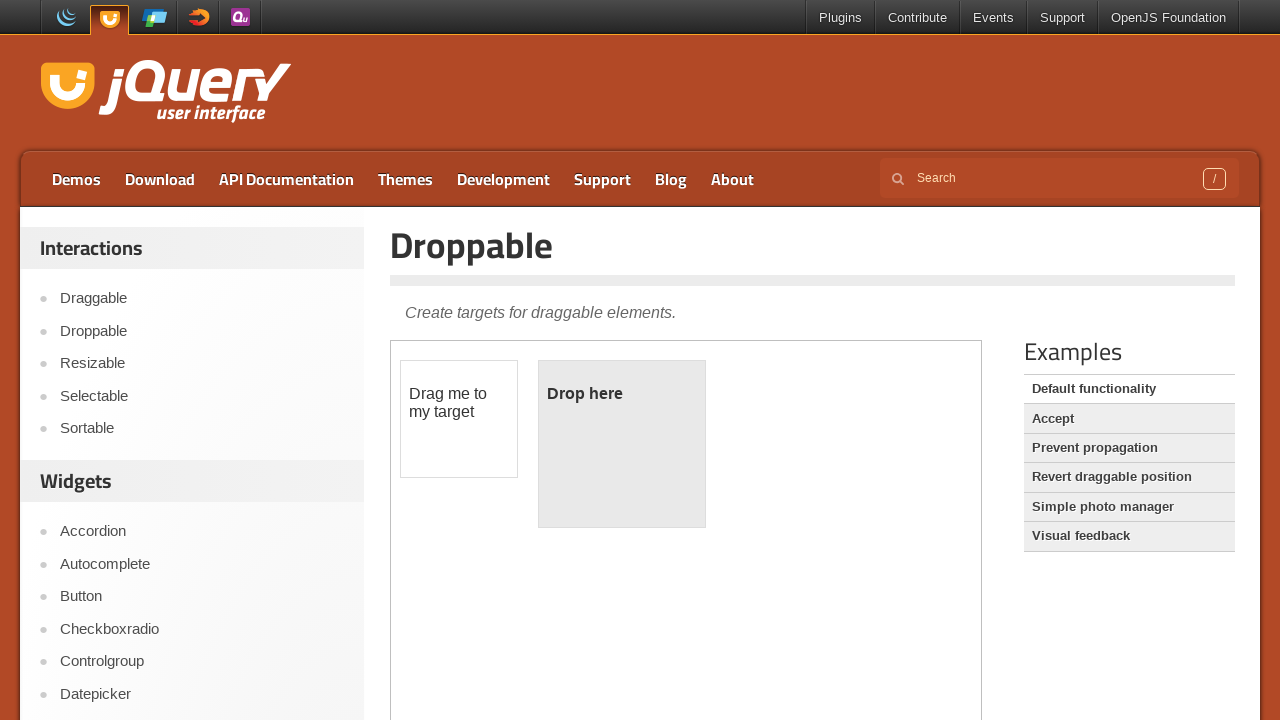

Located droppable target element
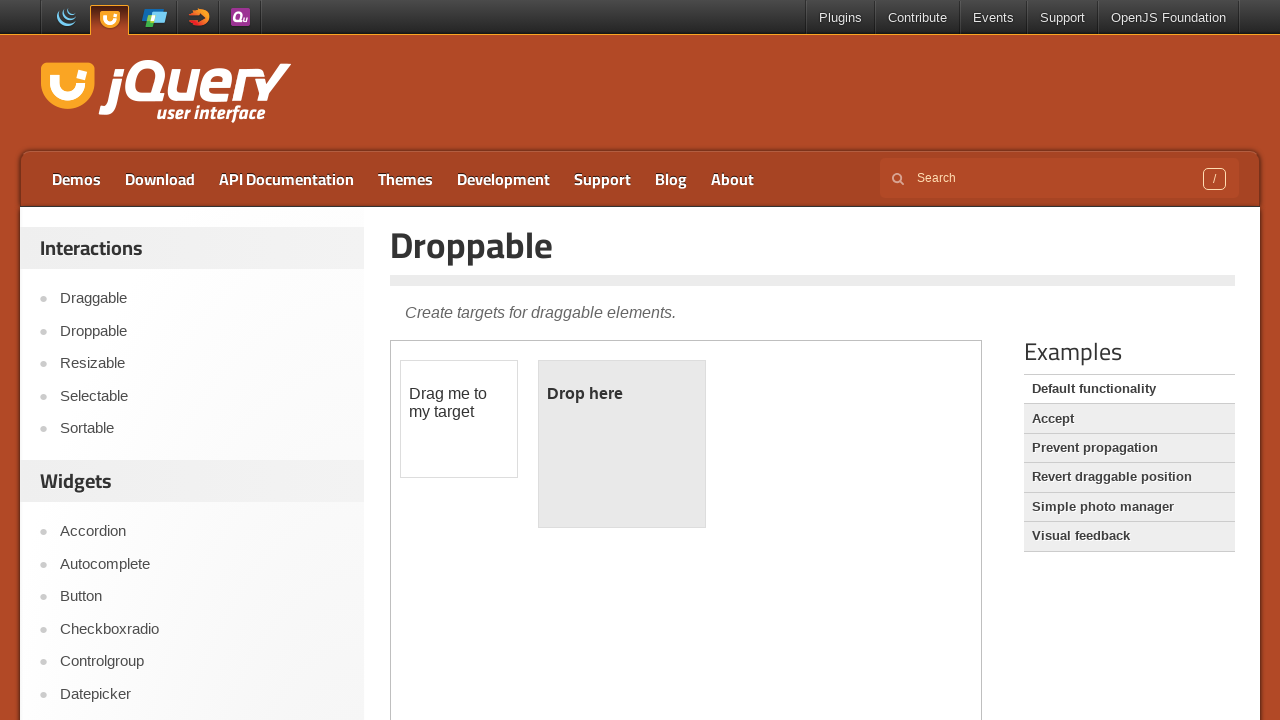

Dragged draggable element to droppable target at (622, 444)
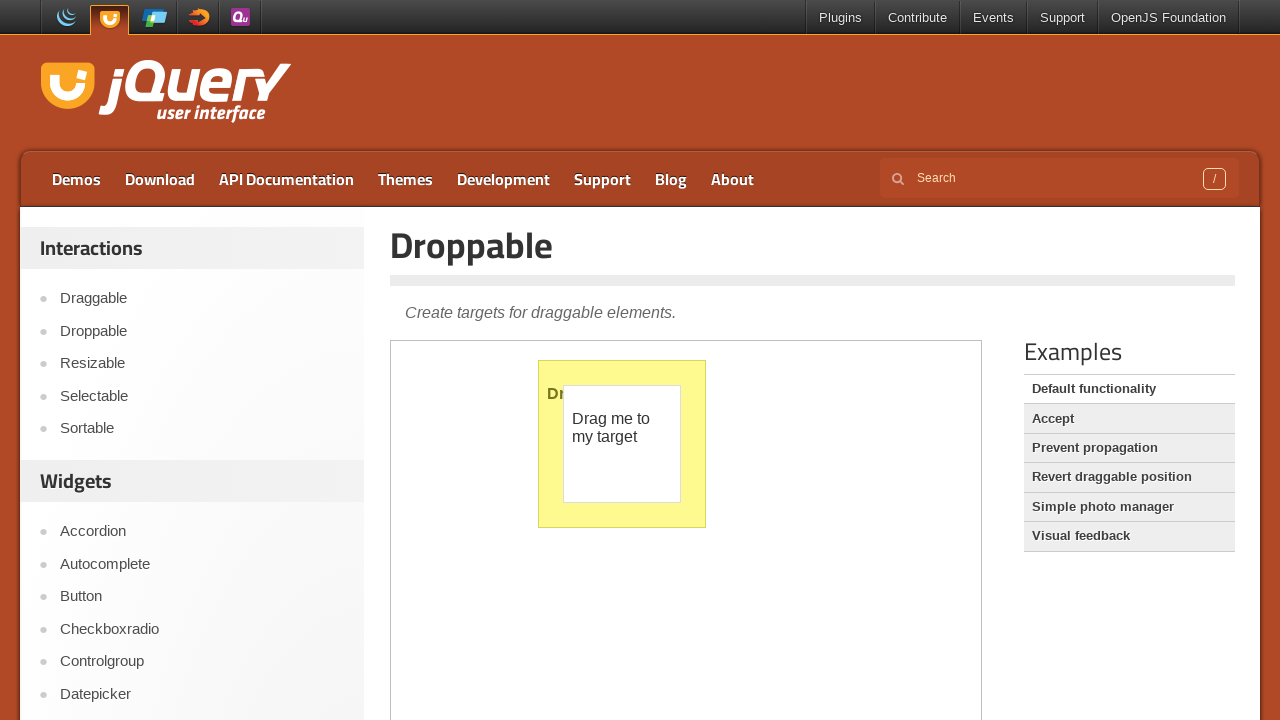

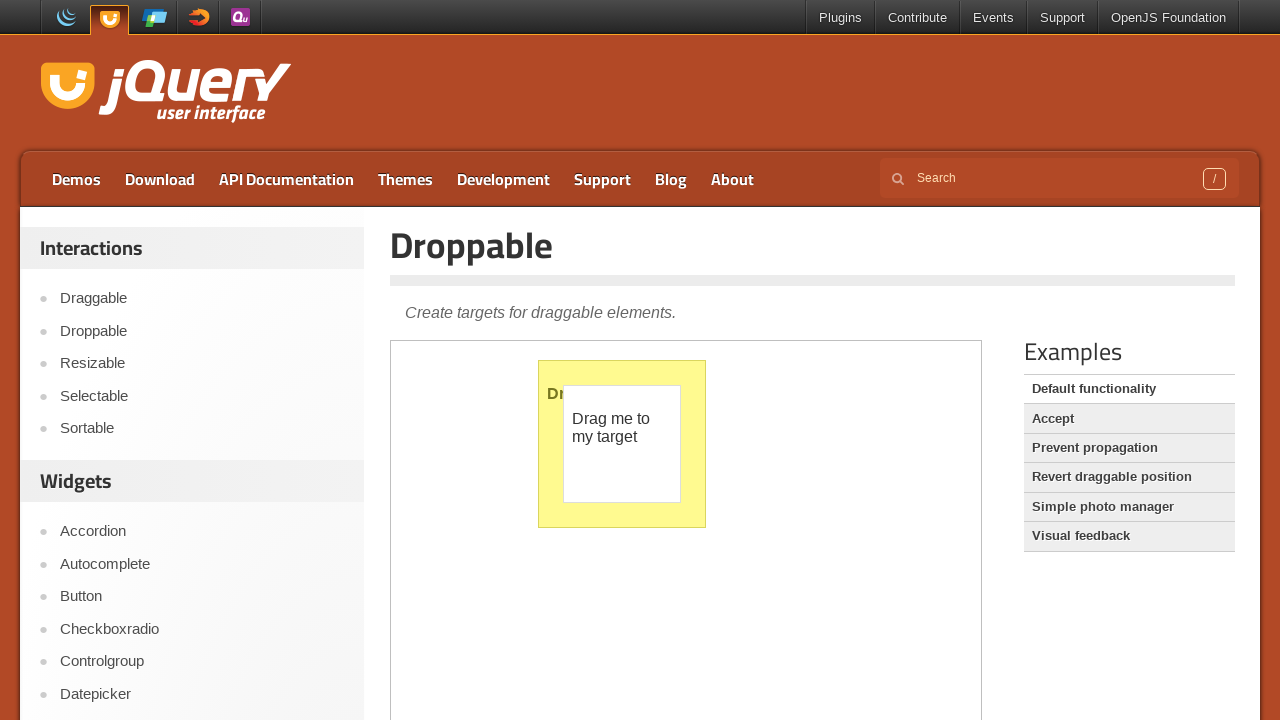